Navigates to the LeafTaps OpenTaps application main page, maximizes the browser window, and retrieves the page title.

Starting URL: http://leaftaps.com/opentaps/control/main

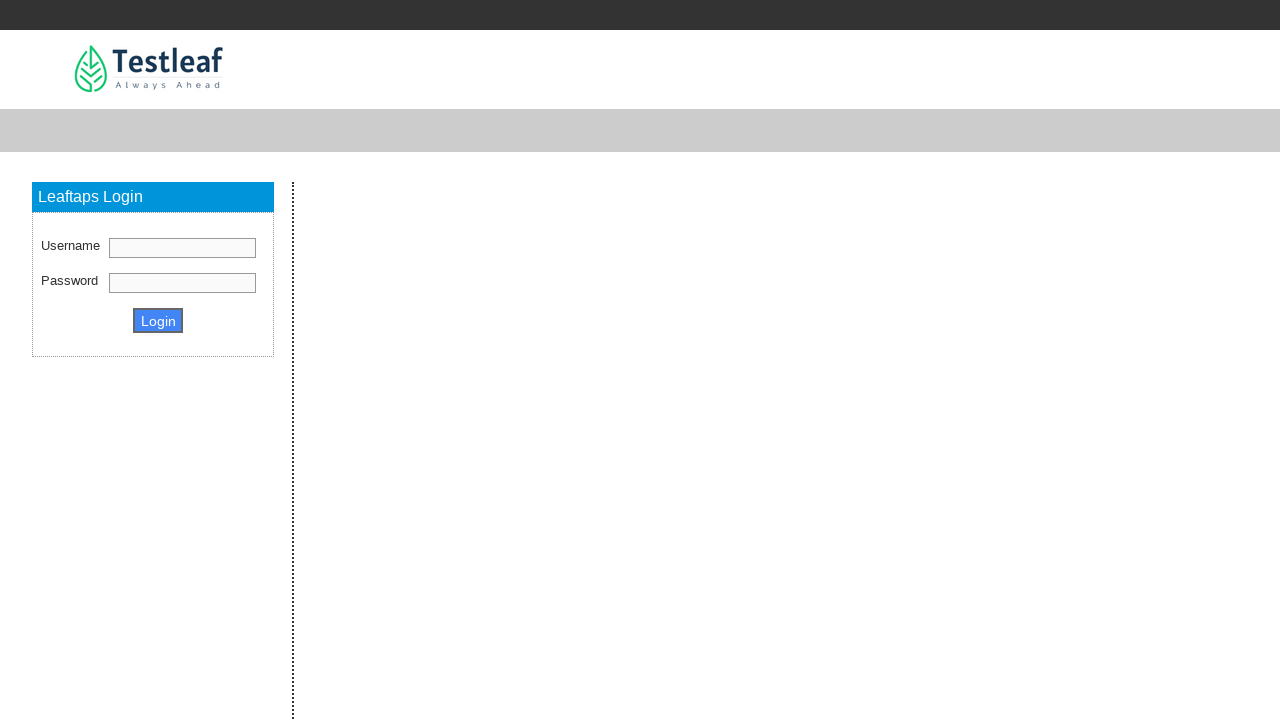

Set viewport size to 1920x1080
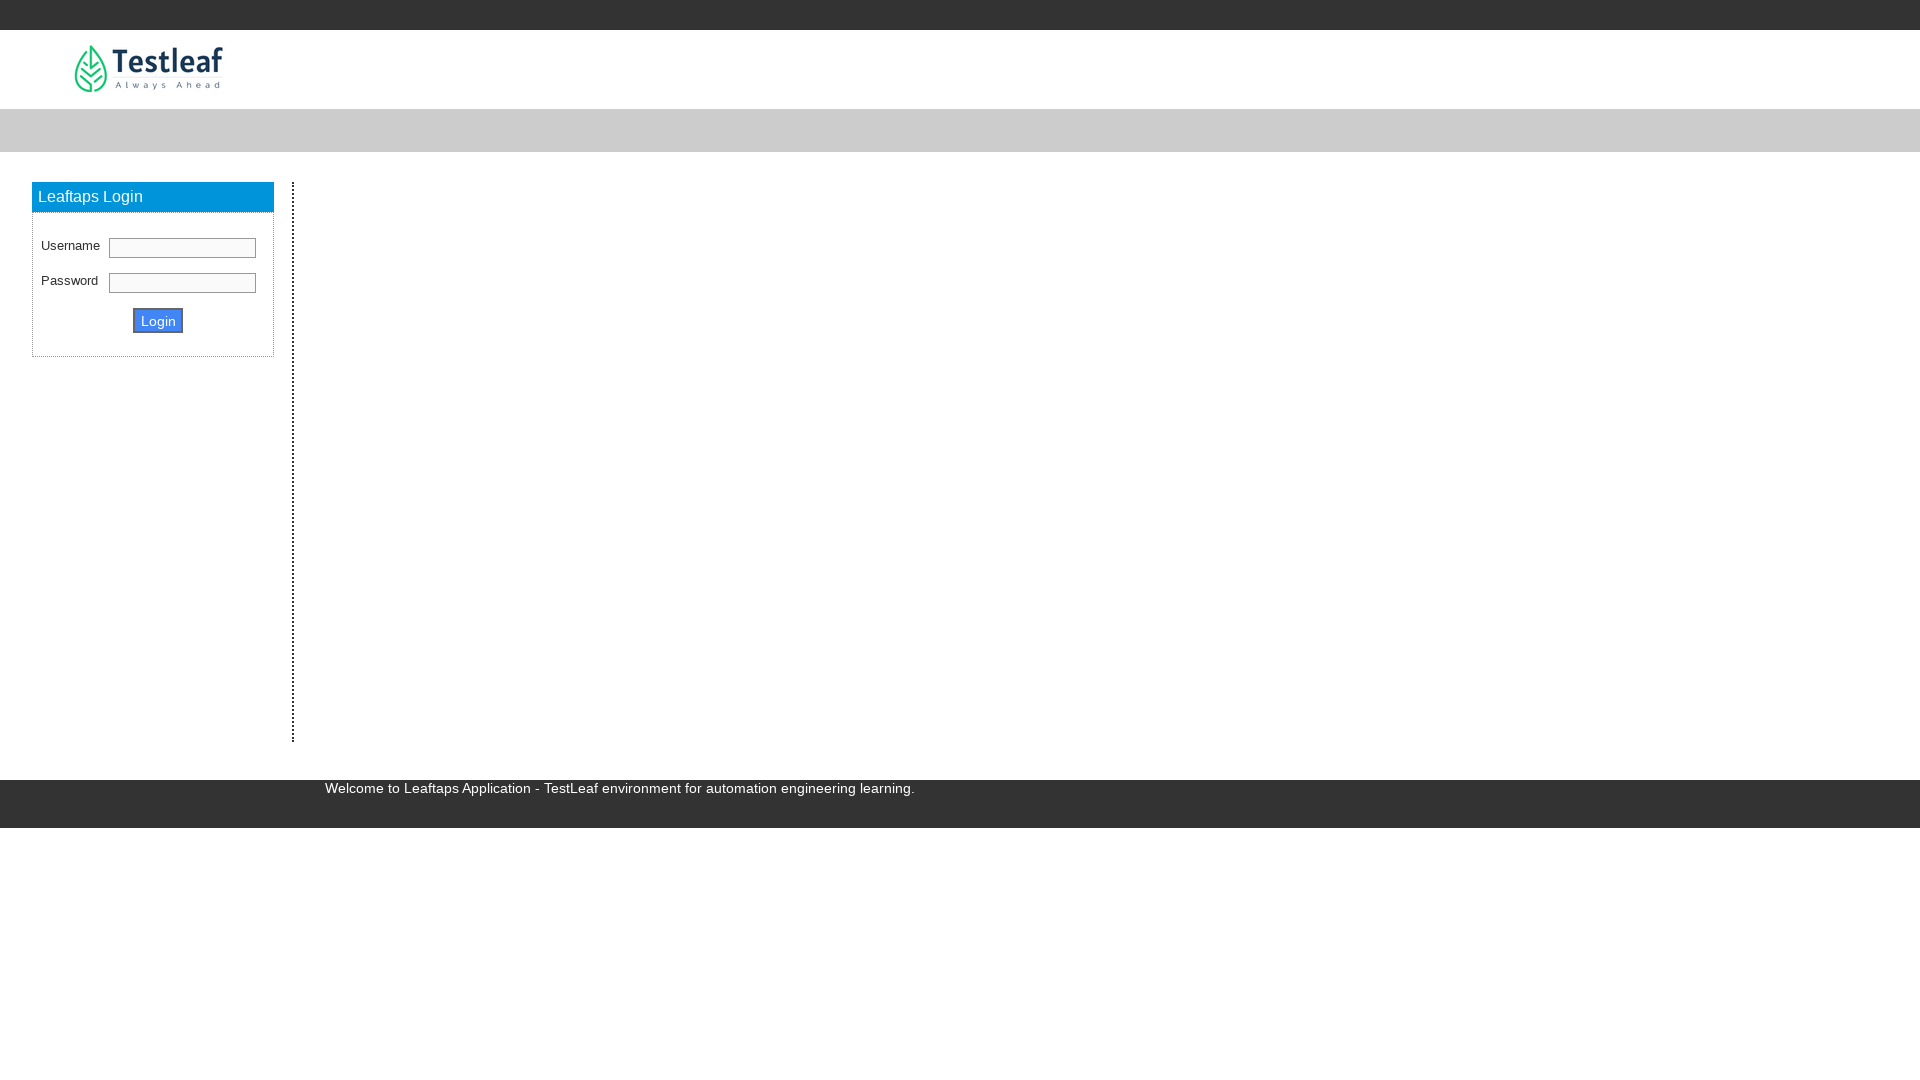

Retrieved page title: Leaftaps - TestLeaf Automation Platform
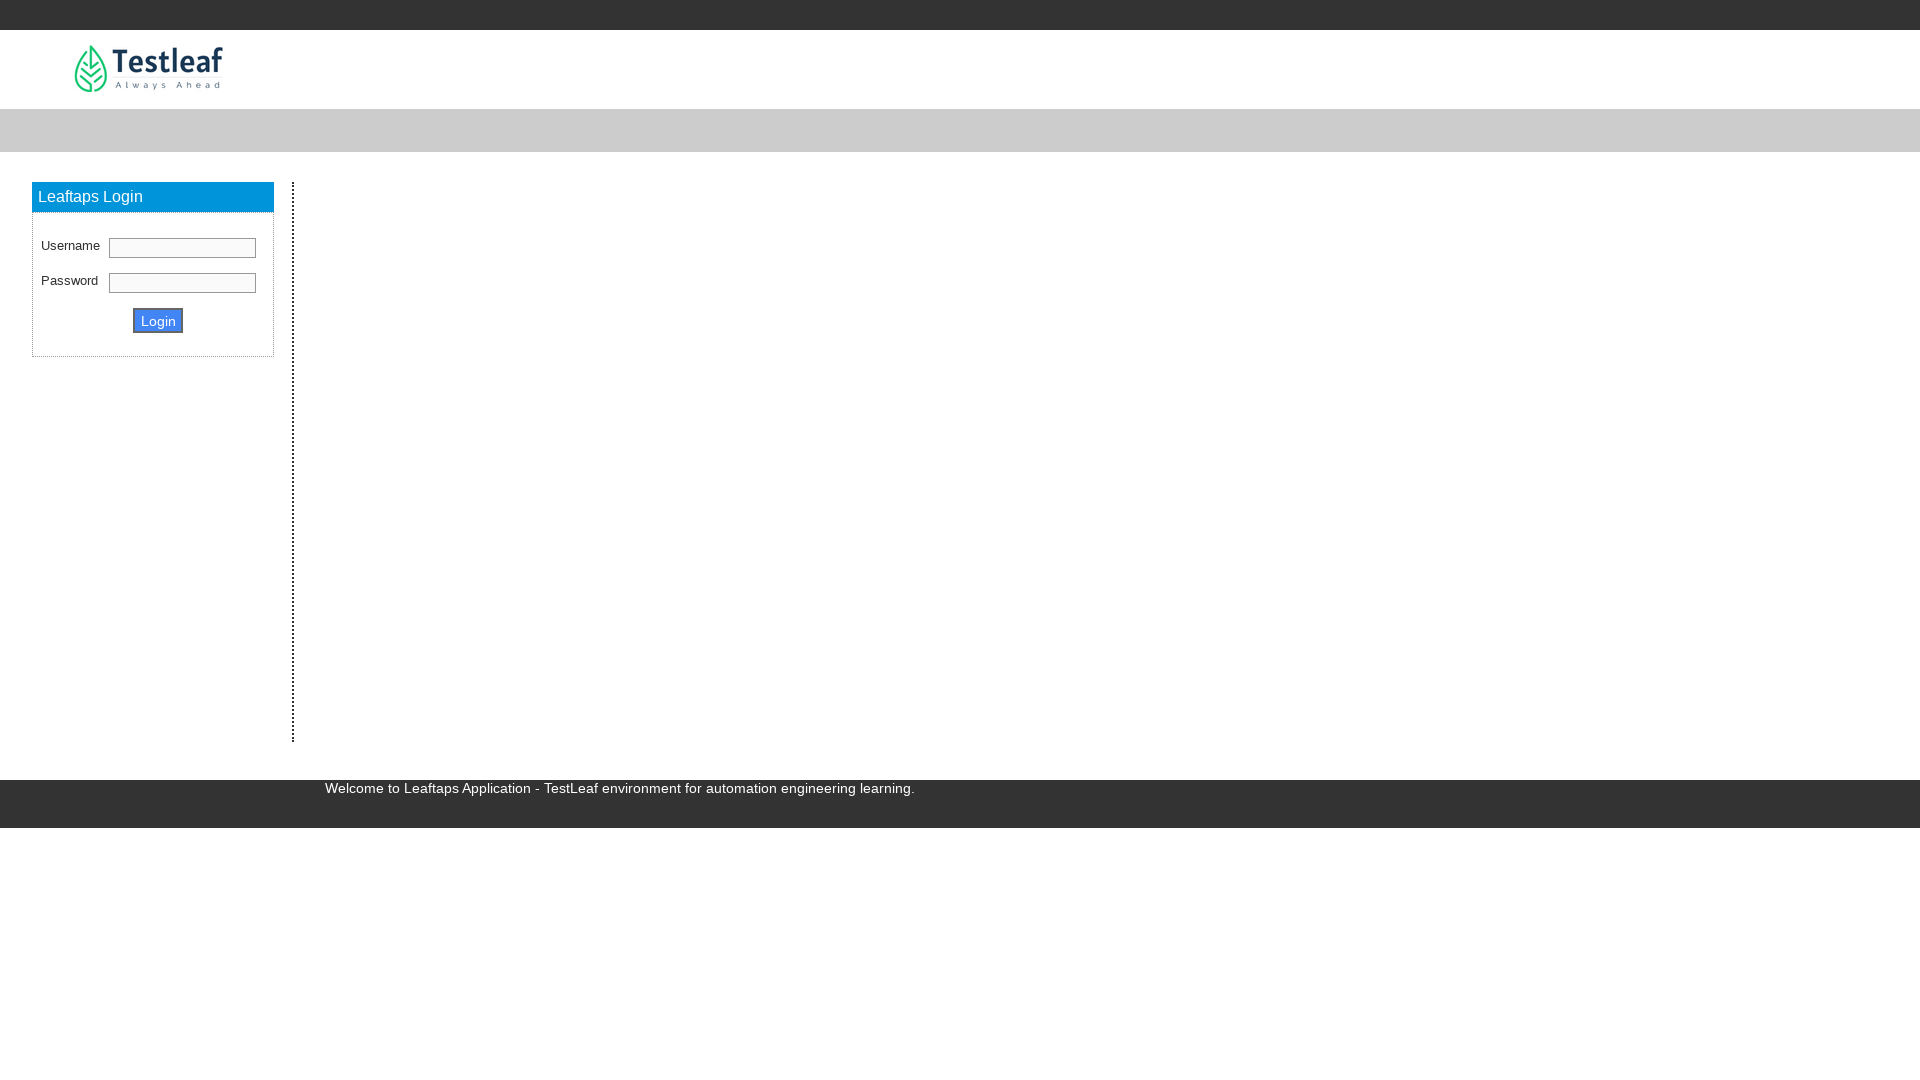

Waited for page to reach domcontentloaded state
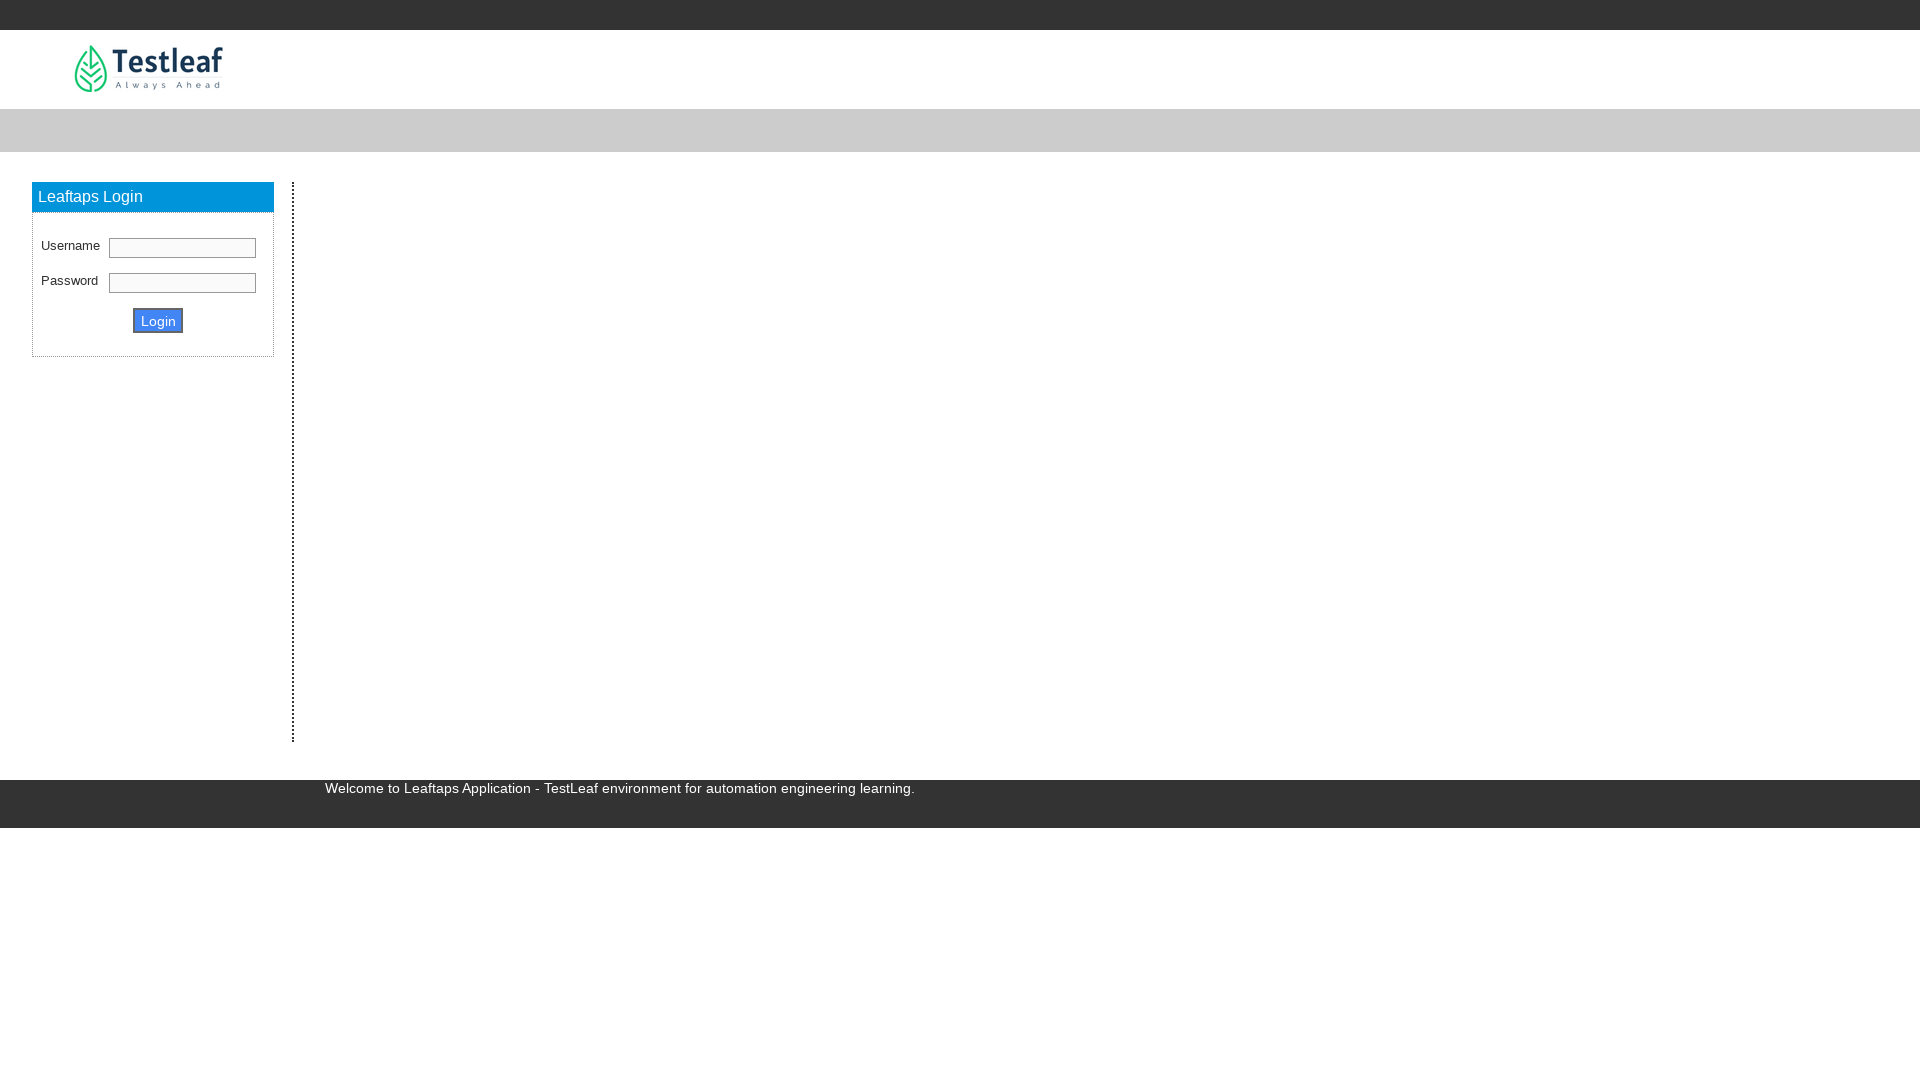

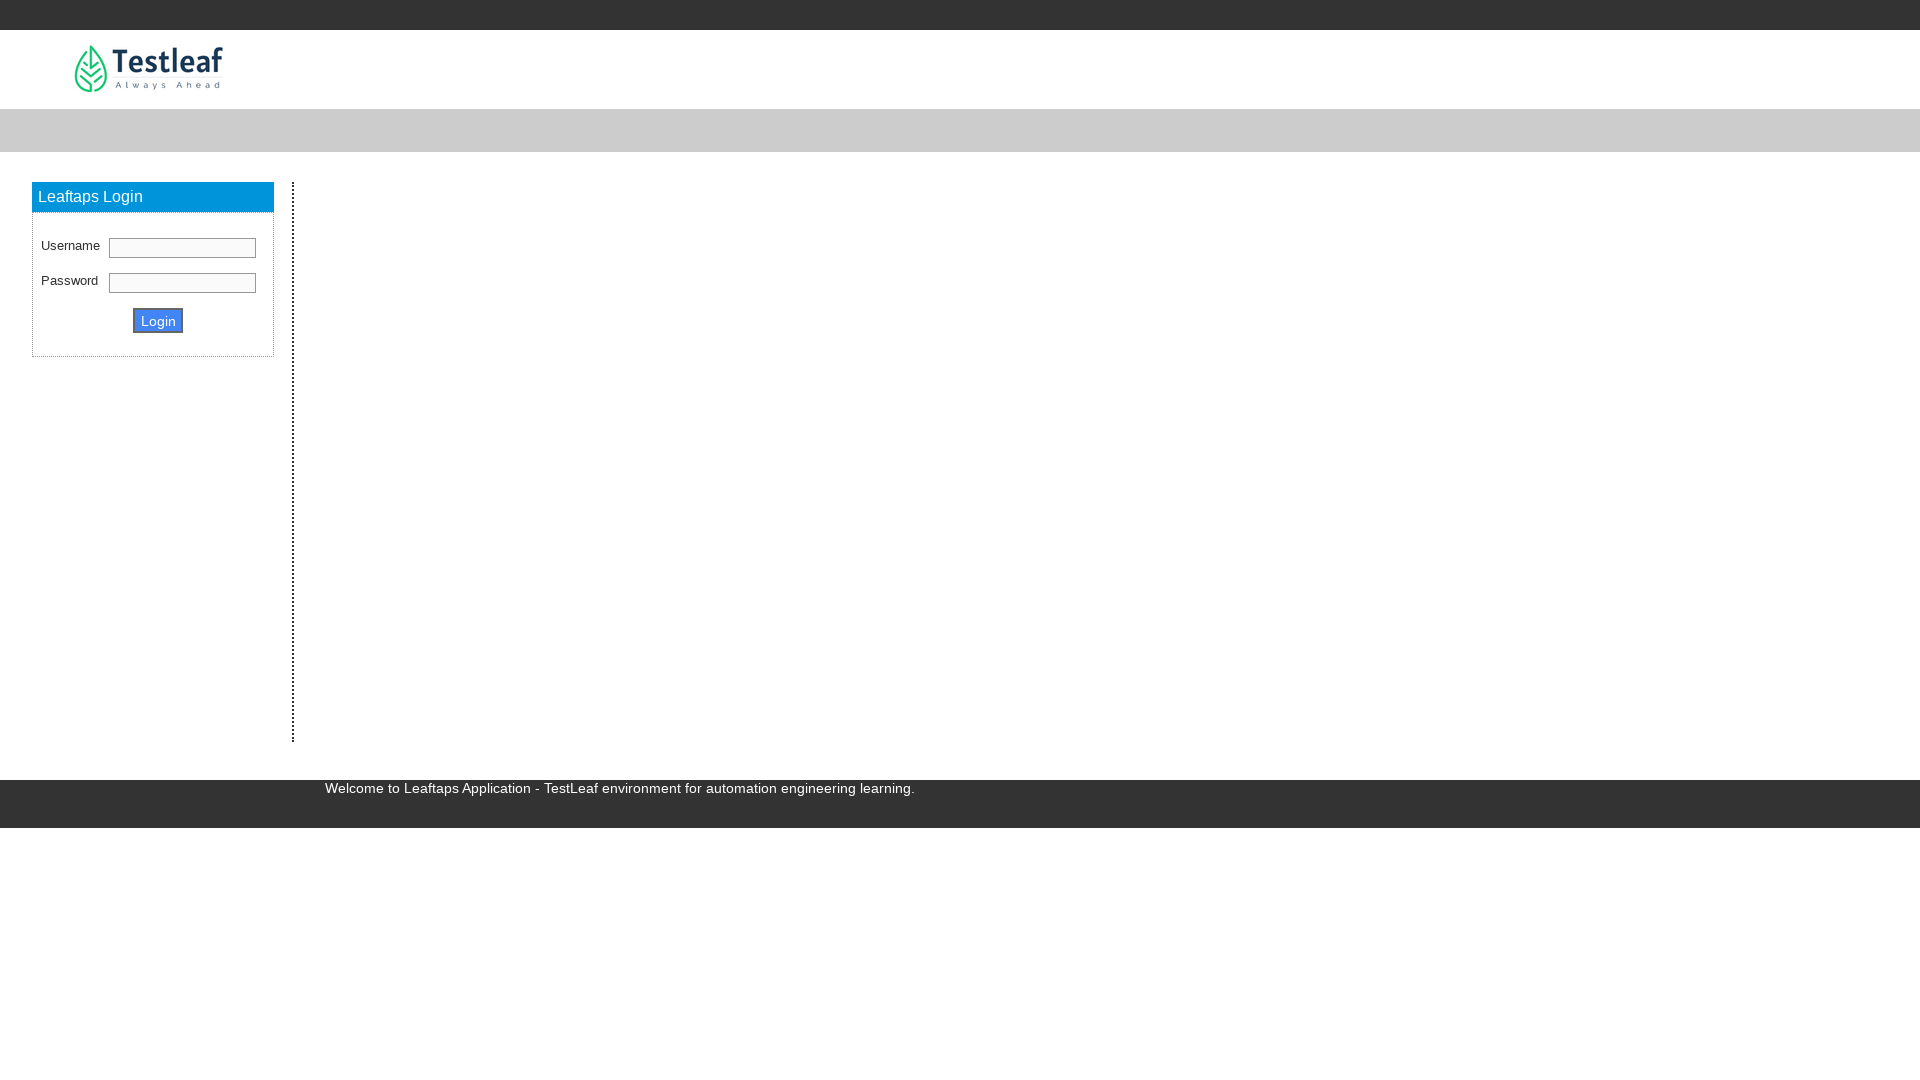